Tests mobile responsive navigation by setting mobile viewport, clicking hamburger menu toggle, and navigating to Library section

Starting URL: https://rahulshettyacademy.com/angularAppdemo/

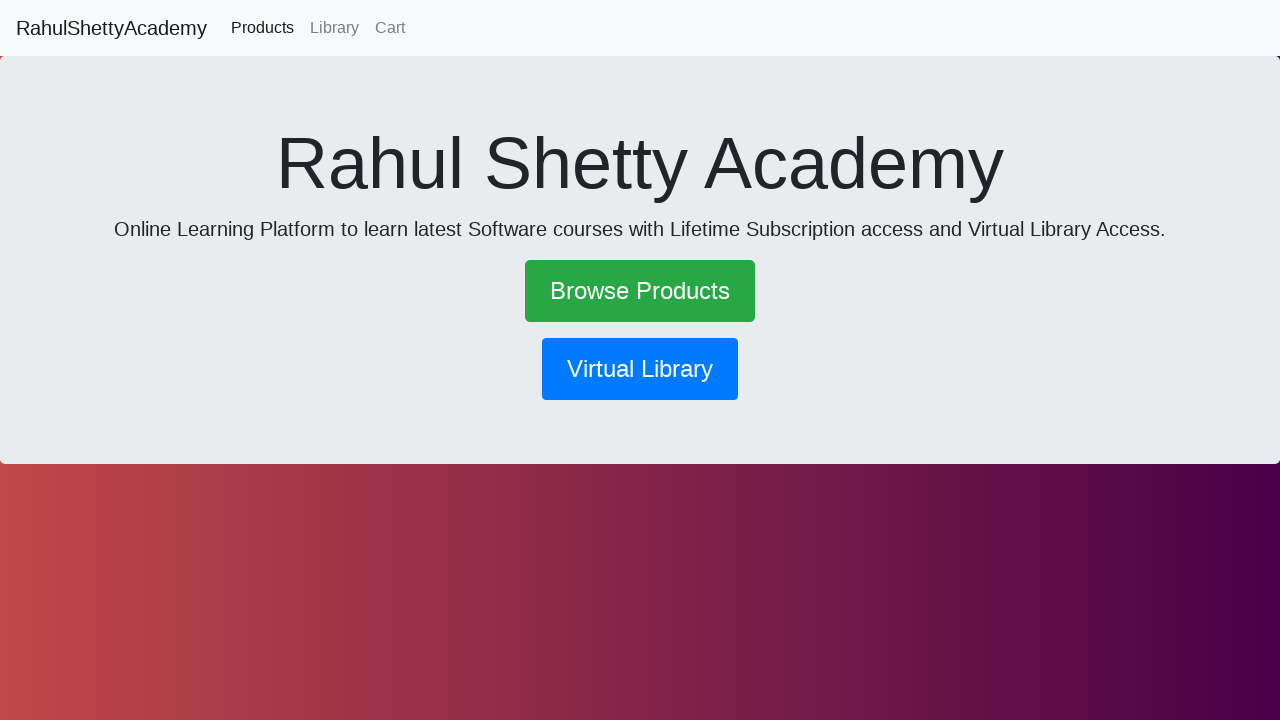

Set mobile viewport to 600x600 pixels
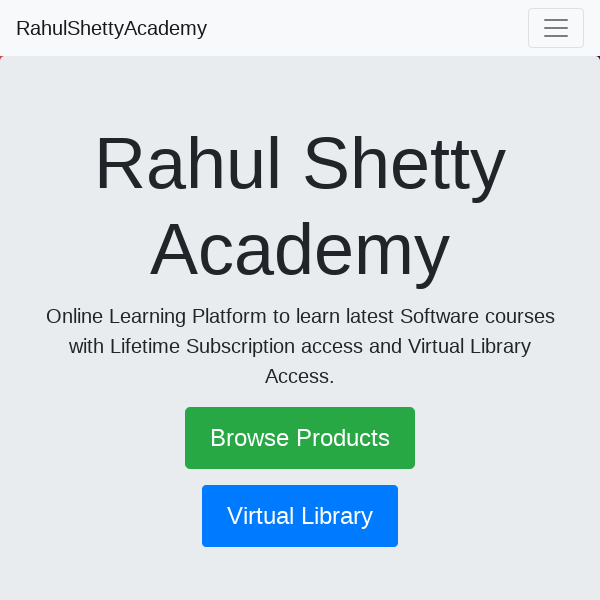

Clicked hamburger menu toggle button at (556, 28) on button.navbar-toggler
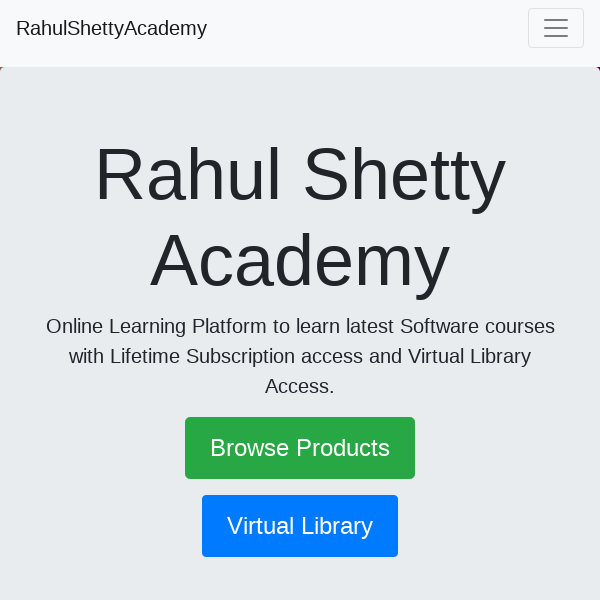

Waited for mobile menu to expand
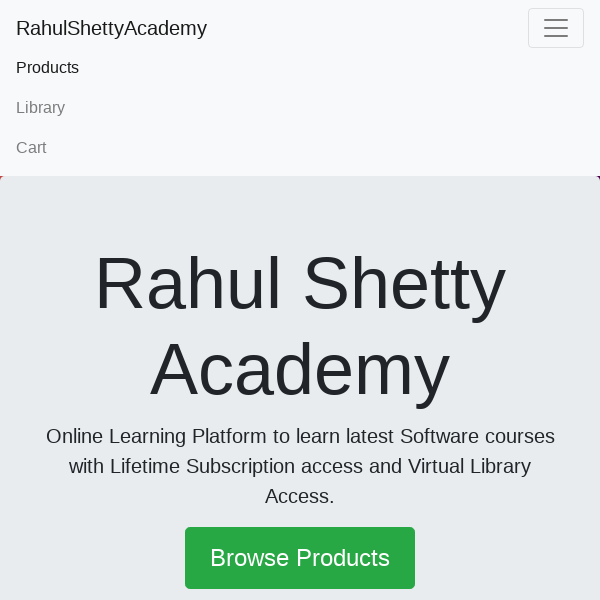

Clicked Library link in mobile navigation menu at (300, 108) on a:text('Library')
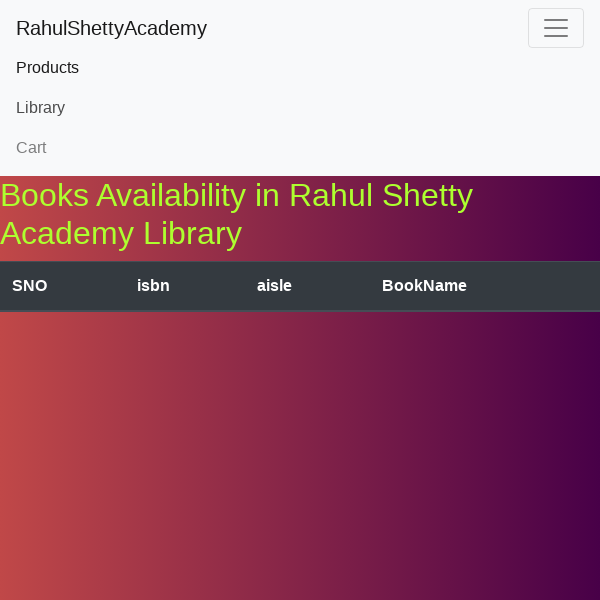

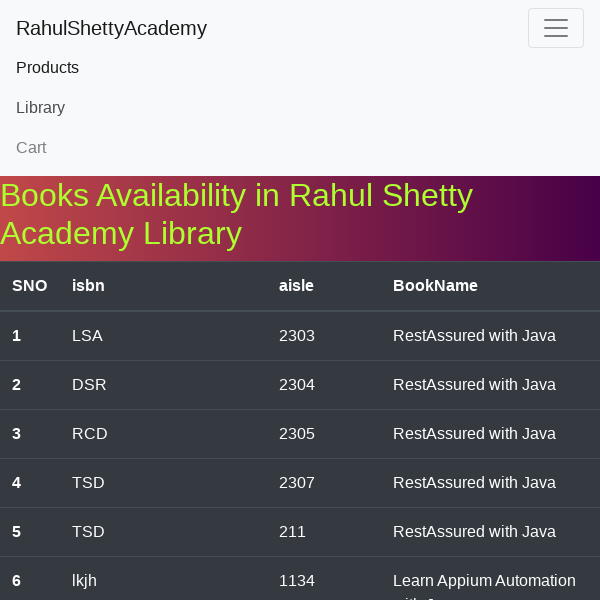